Tests that a button becomes visible after five seconds on the Dynamic Properties page

Starting URL: https://demoqa.com

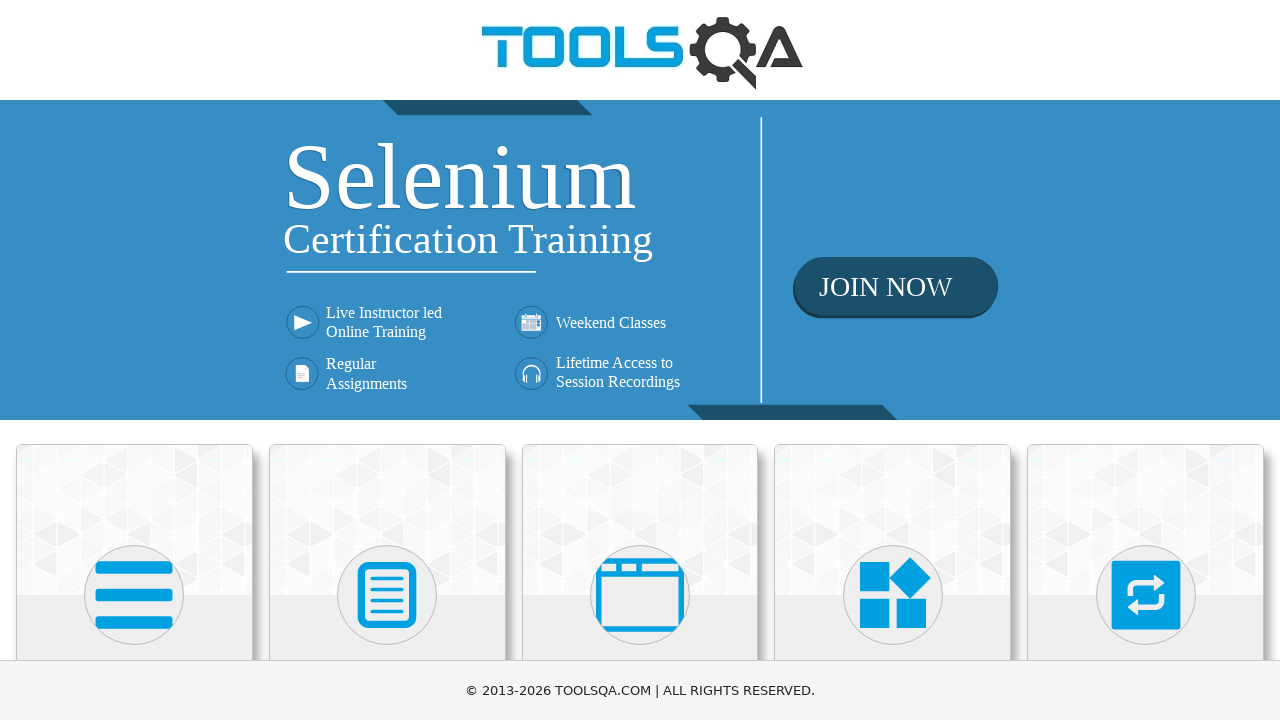

Clicked on Elements section at (134, 360) on text=Elements
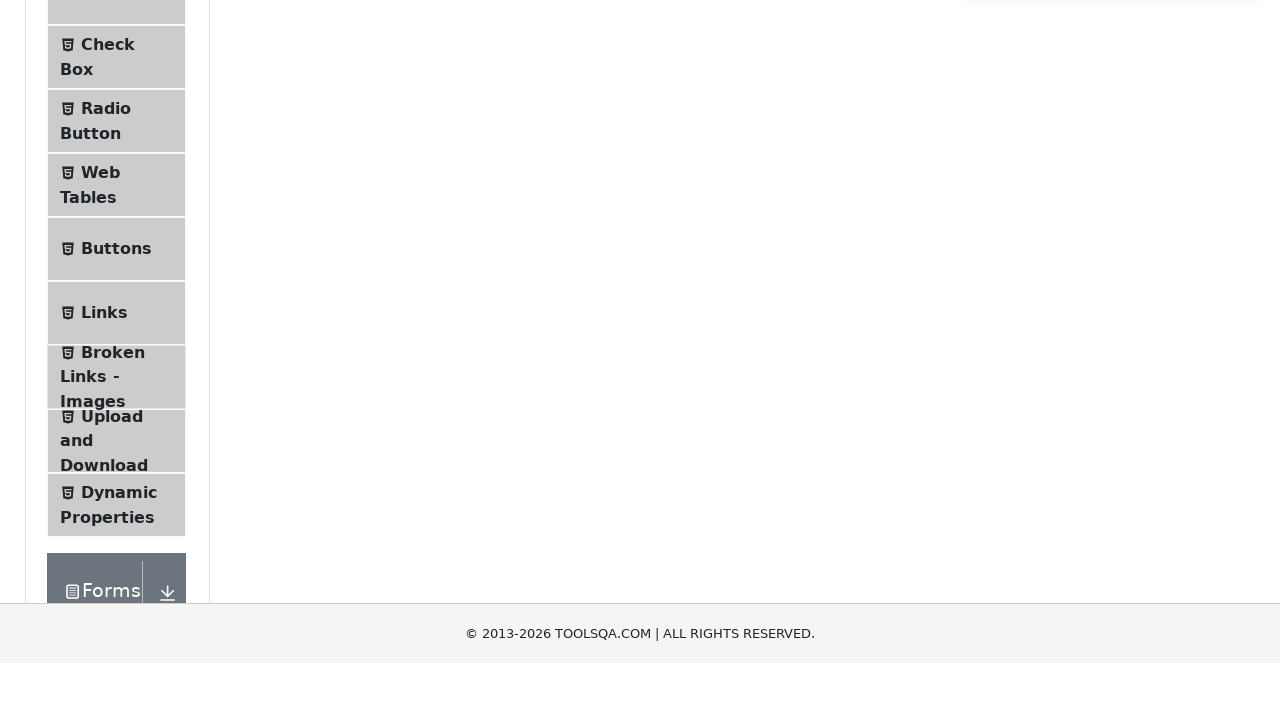

Clicked on Dynamic Properties menu item at (119, 348) on text=Dynamic Properties
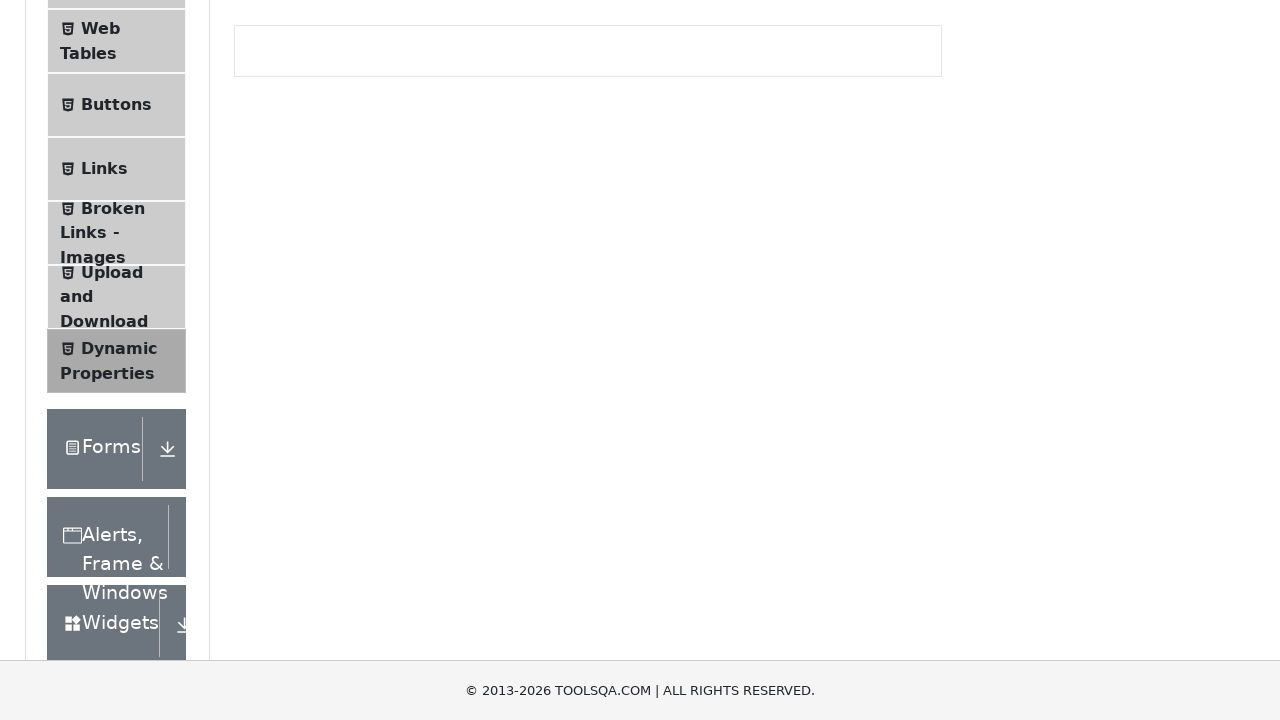

Located the 'Visible After 5 Seconds' button element
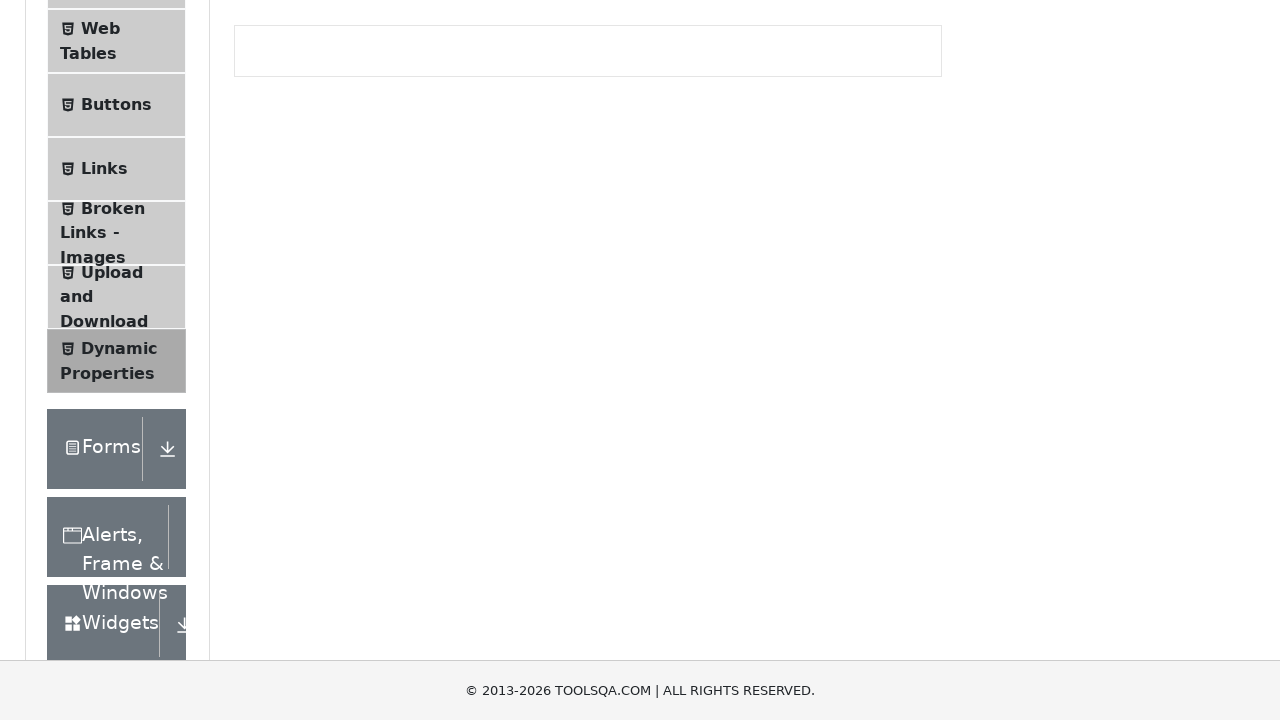

Button became visible after five seconds
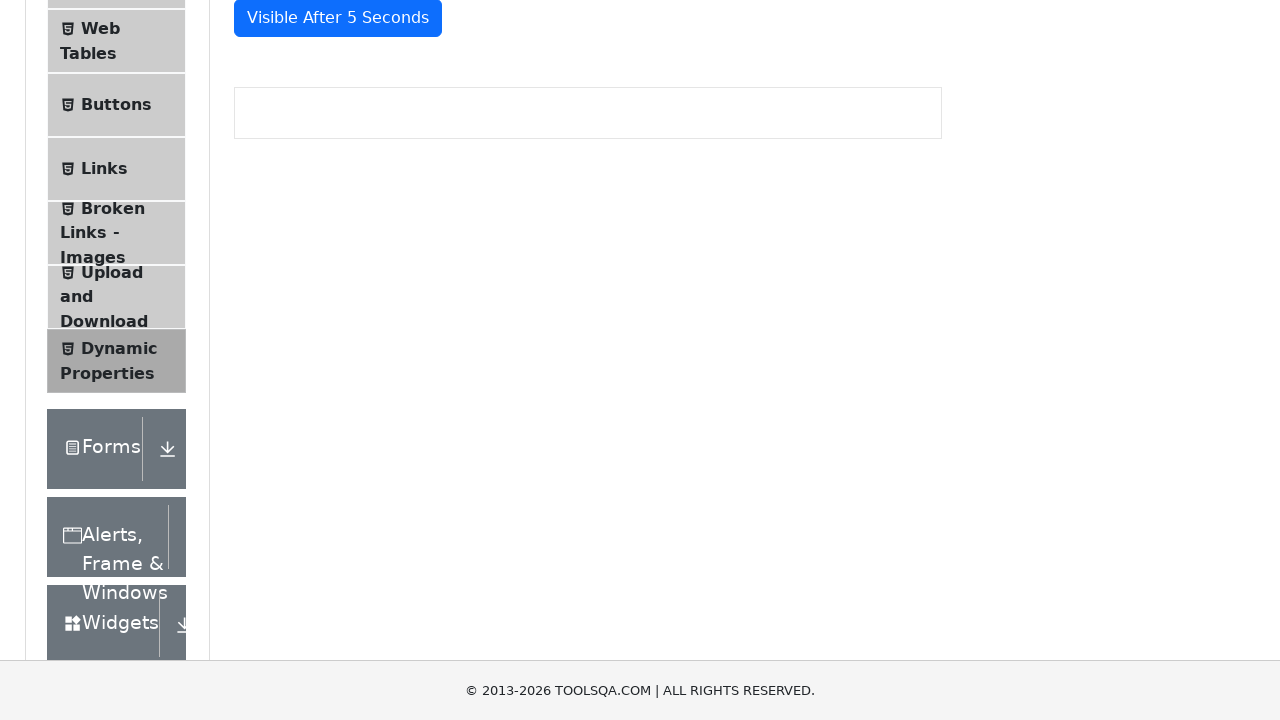

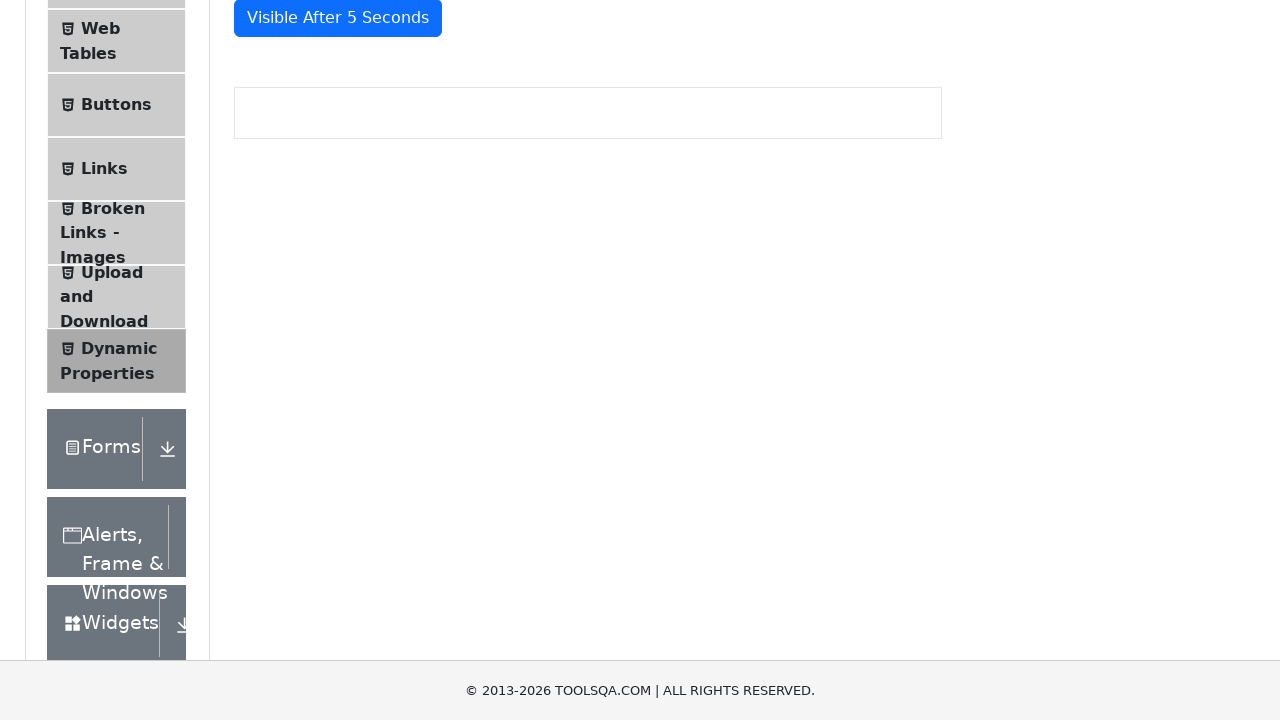